Tests form submission on Selenium's demo web form page by filling text, password, and textarea fields, then clicking submit and verifying the confirmation message.

Starting URL: https://www.selenium.dev/selenium/web/web-form.html

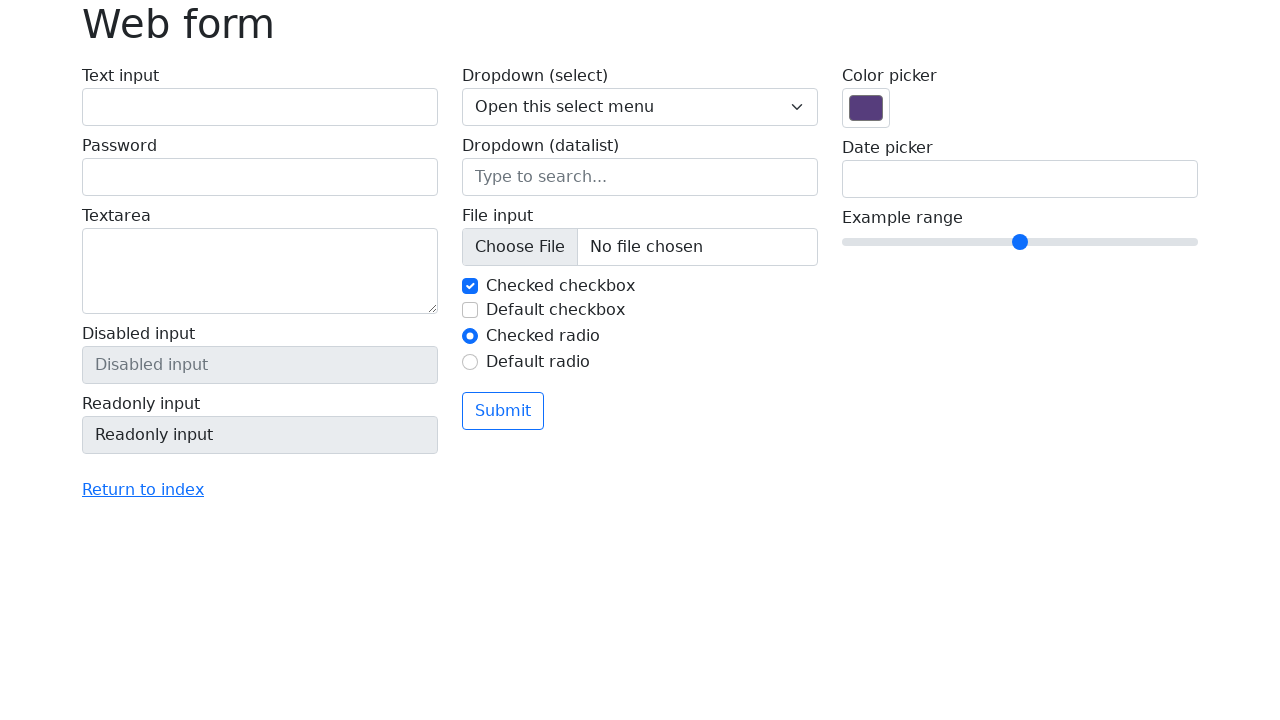

Navigated to Selenium demo web form page
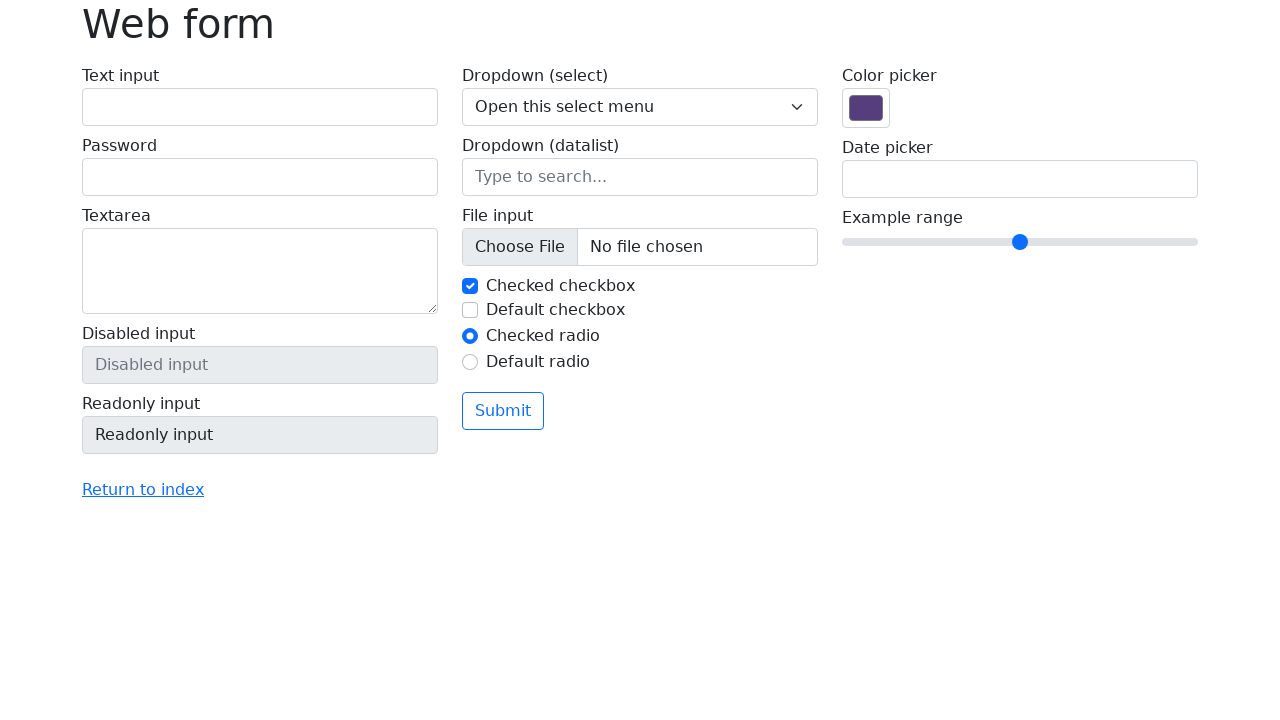

Filled text field with 'John Doe' on #my-text-id
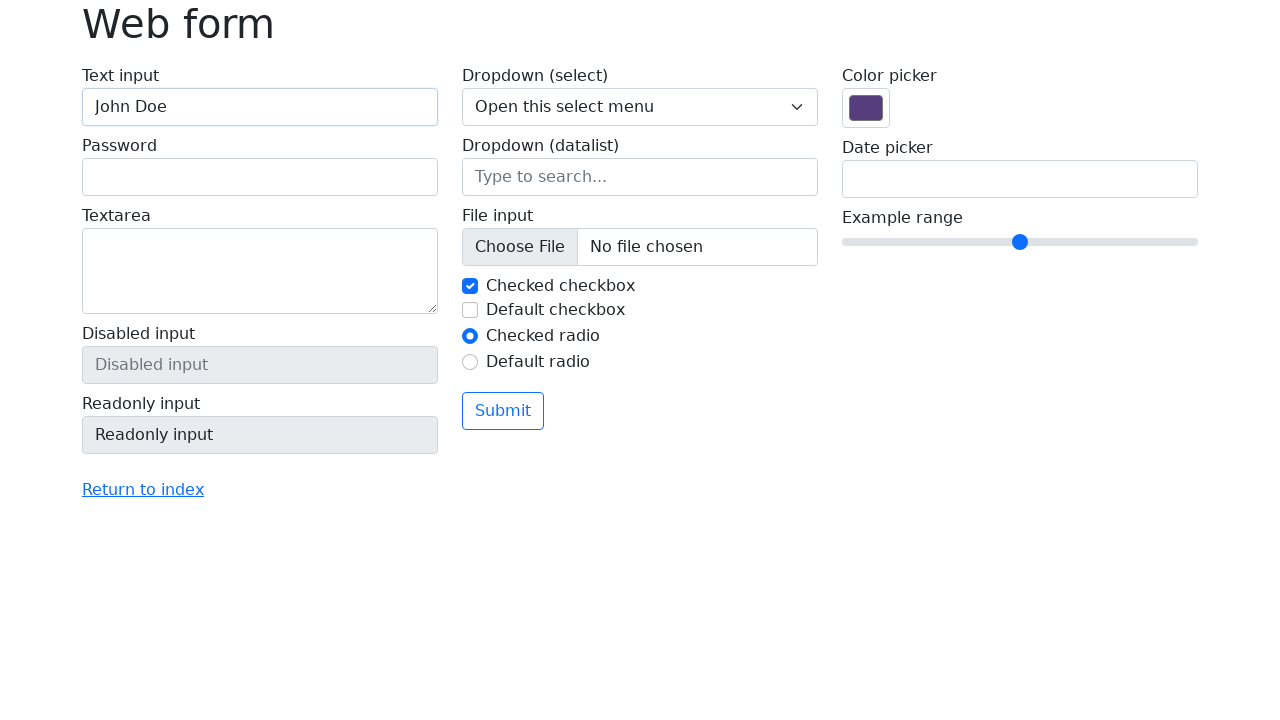

Filled password field with 'help' on input[name='my-password']
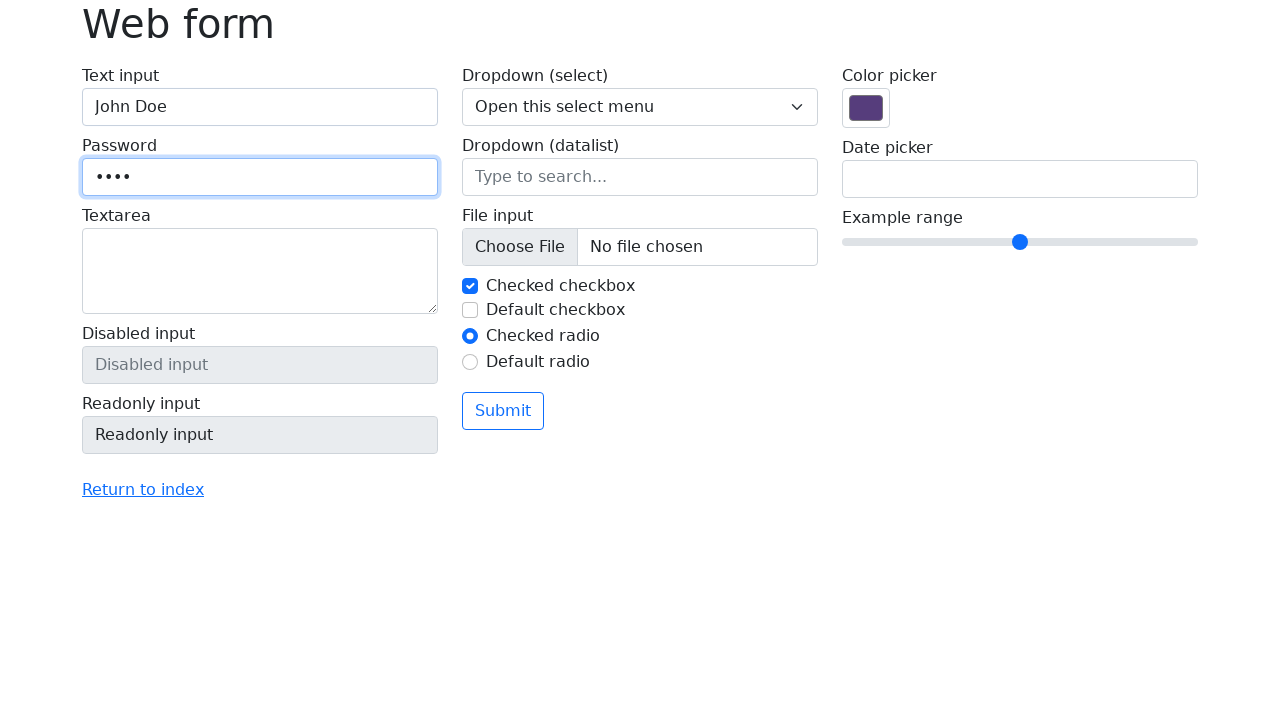

Filled textarea with 'This is a test message.' on textarea[name='my-textarea']
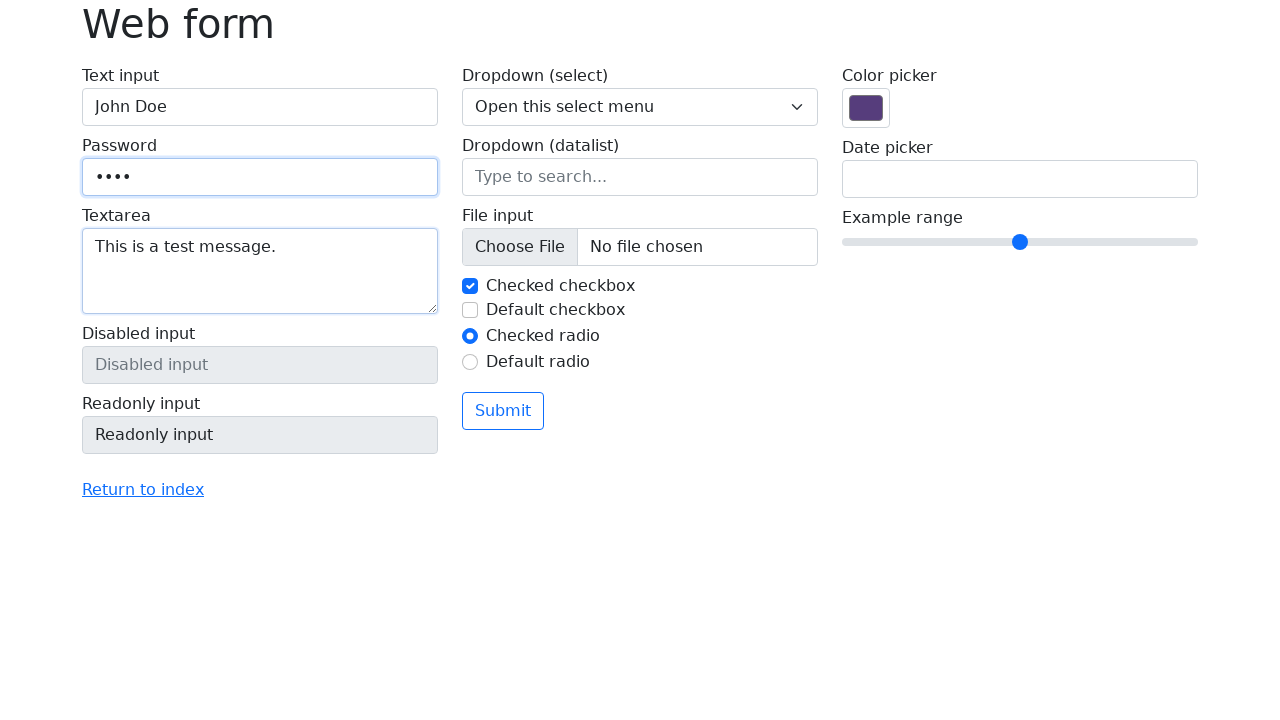

Clicked submit button at (503, 411) on .btn
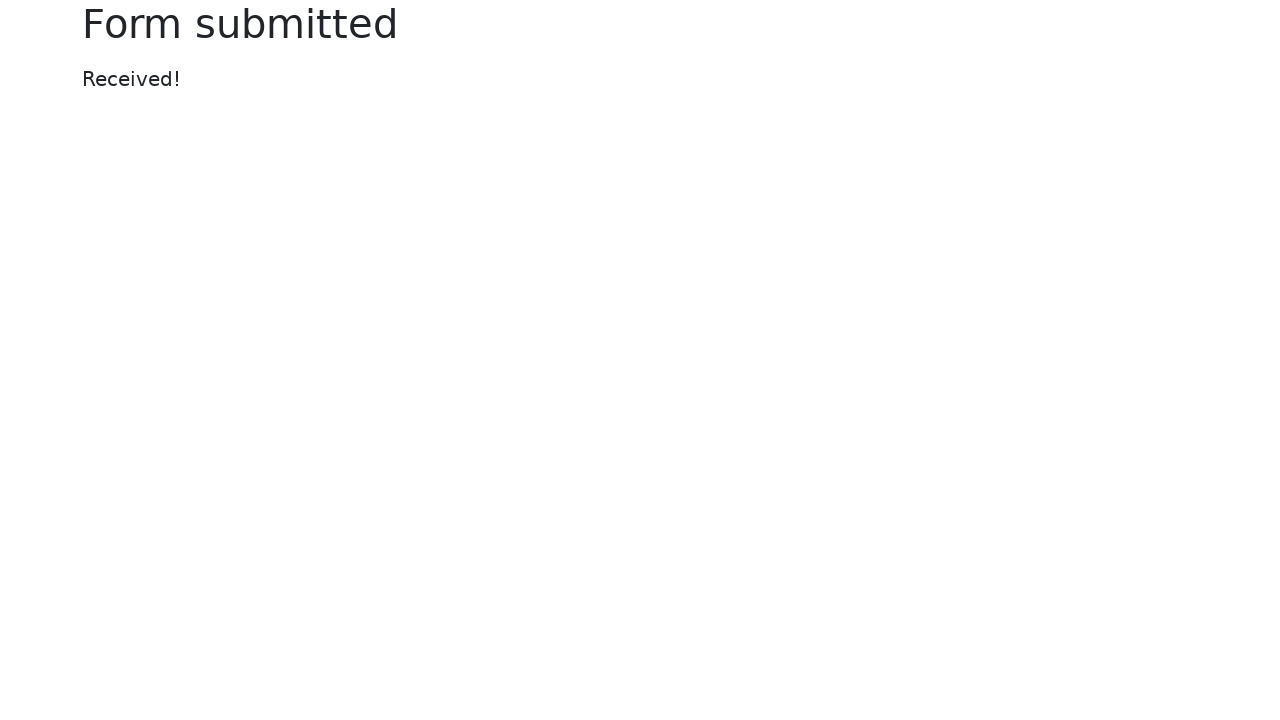

Confirmation message element loaded
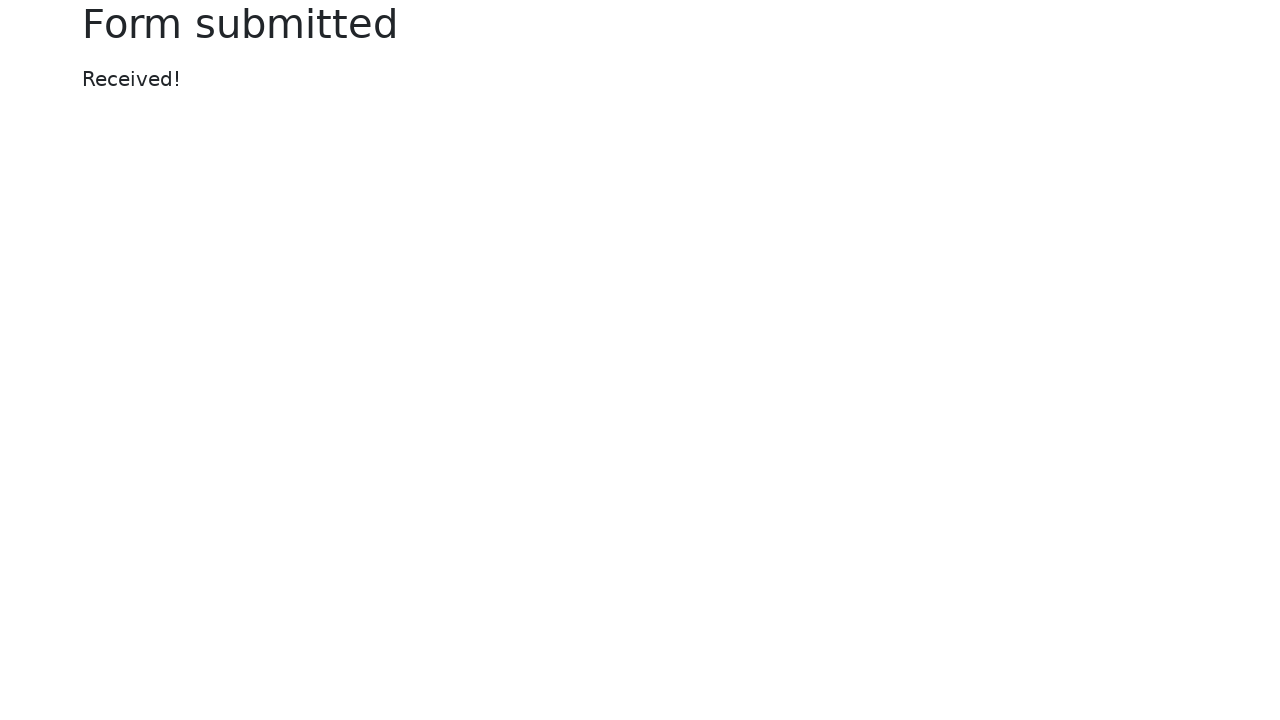

Verified confirmation message displays 'Form submitted'
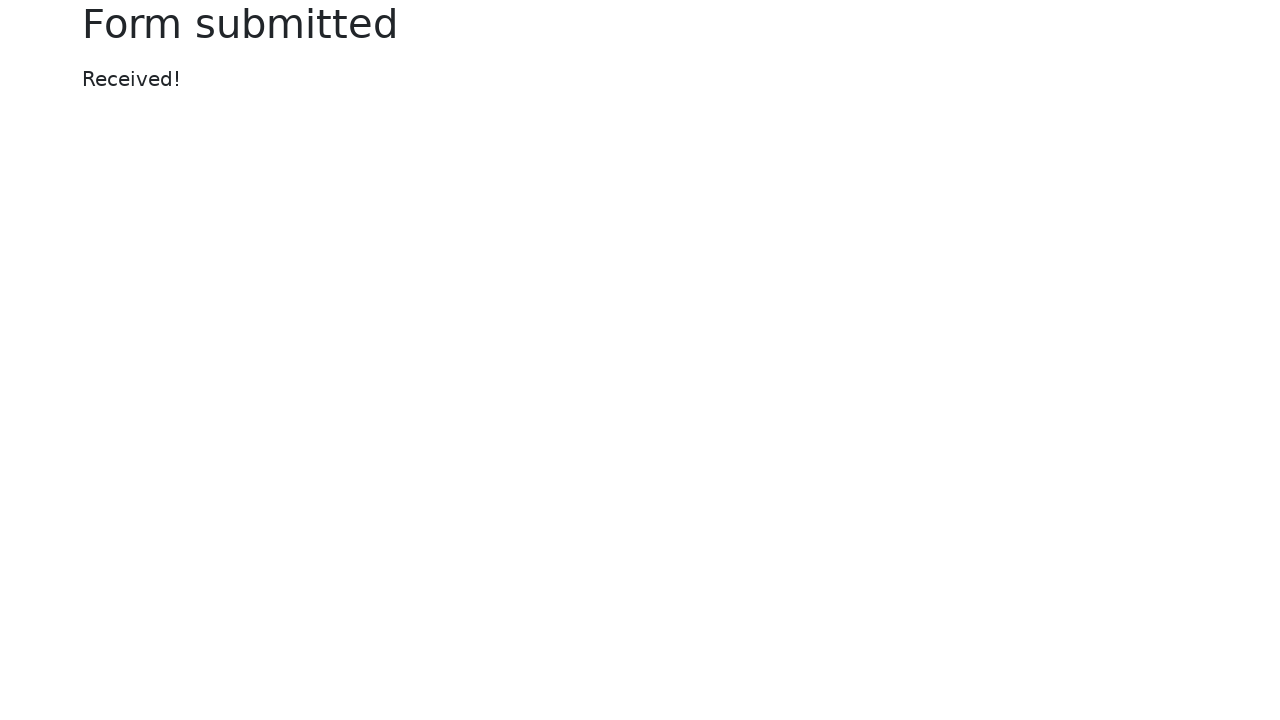

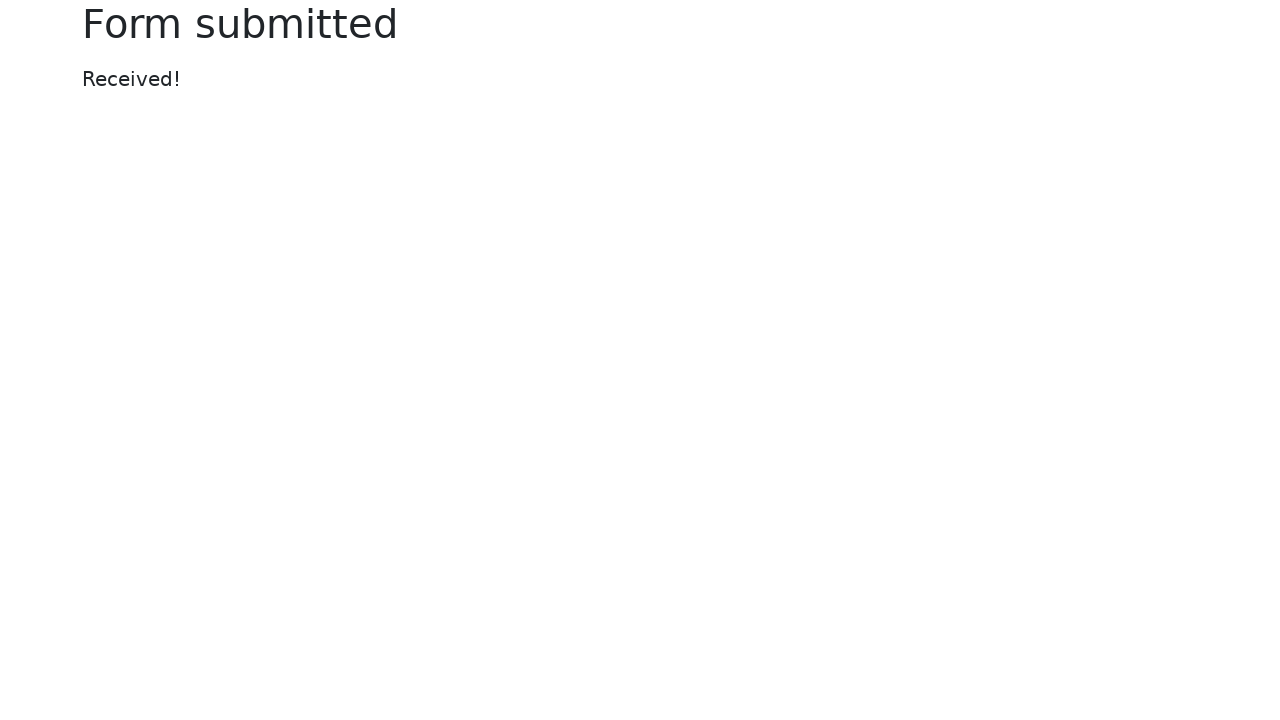